Navigates to a remote job listing page, waits for job items to load, and clicks the "Load more" button to load additional job listings until no more are available.

Starting URL: https://workremoto.com/empleos/

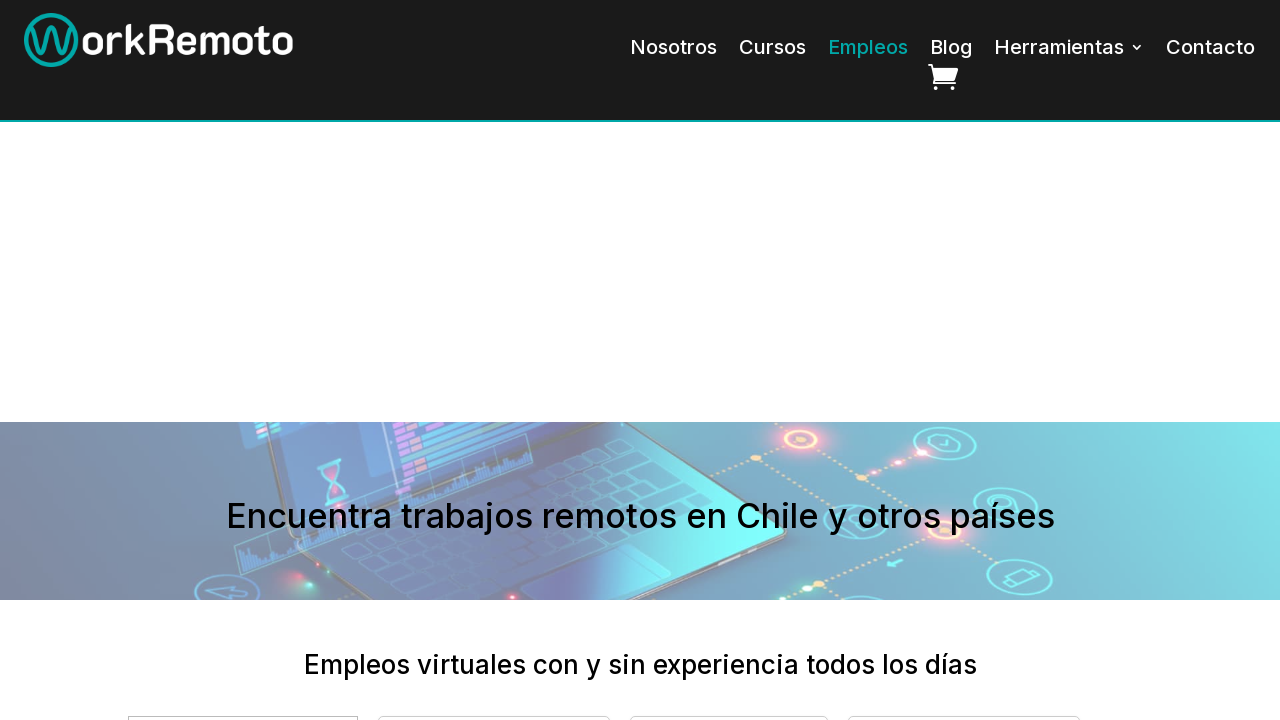

Waited for job listing items to load on the page
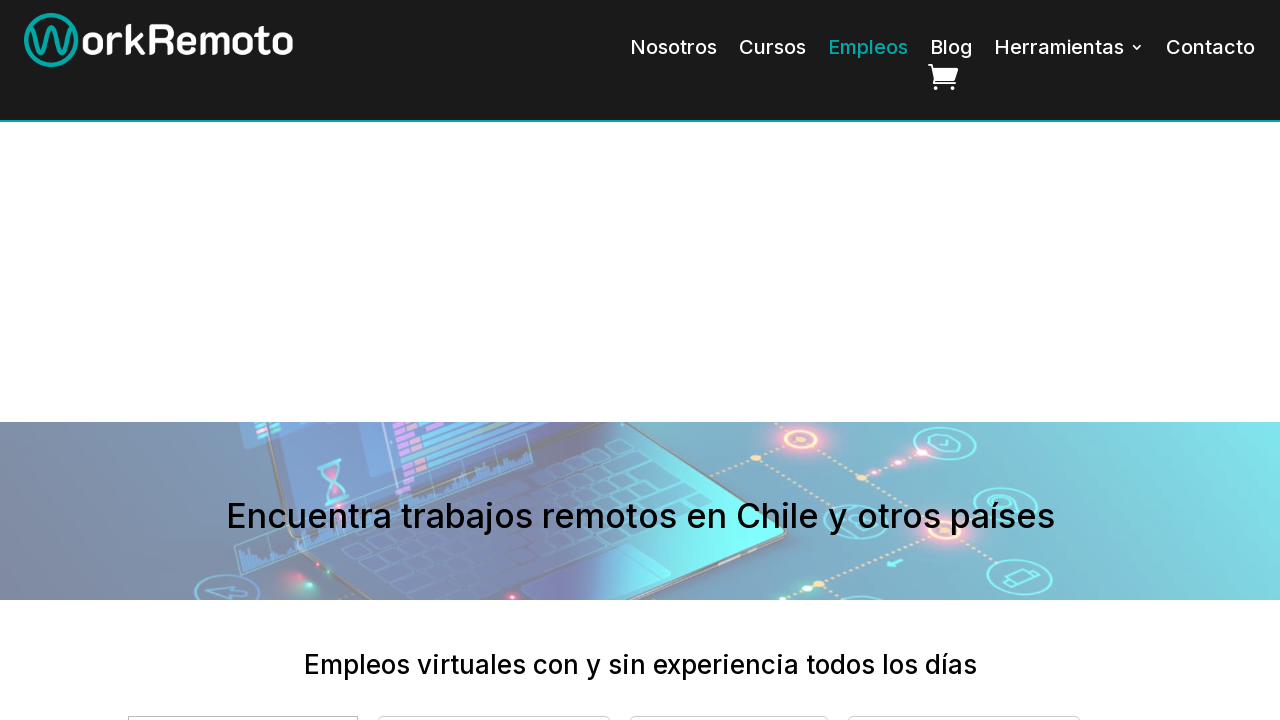

Queried for 'Load more' button
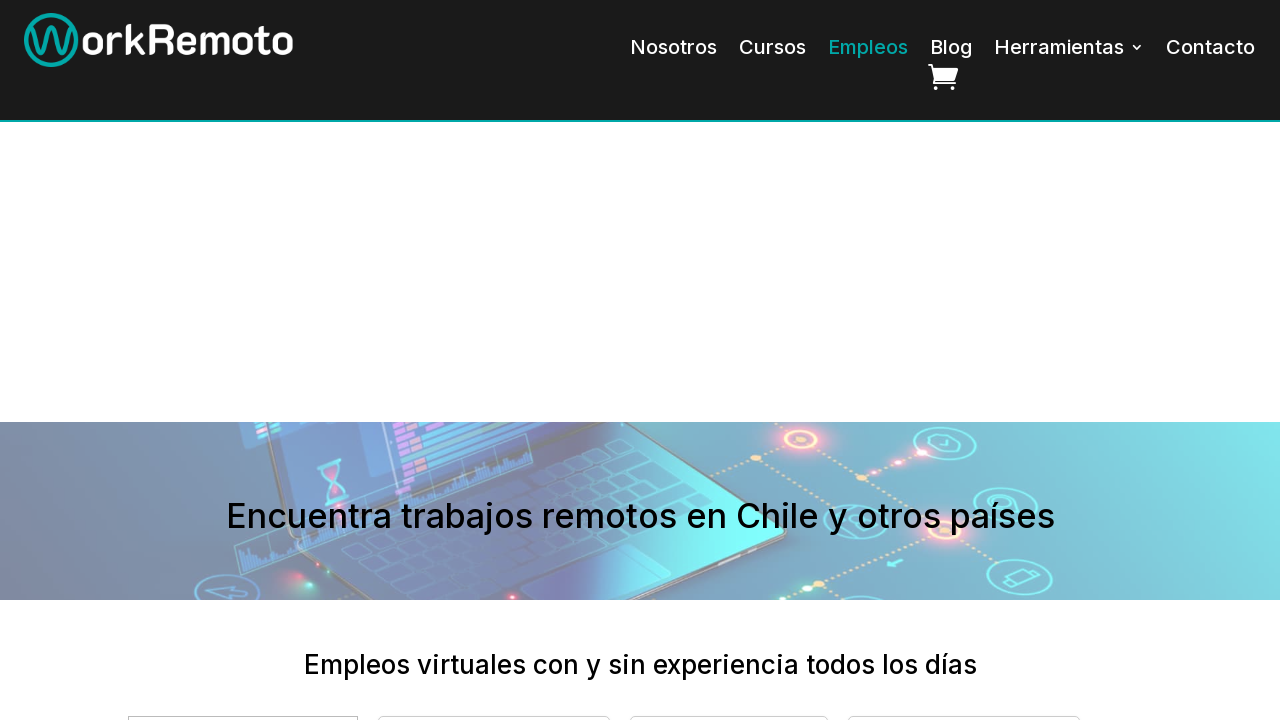

Clicked 'Load more' button to load additional job listings
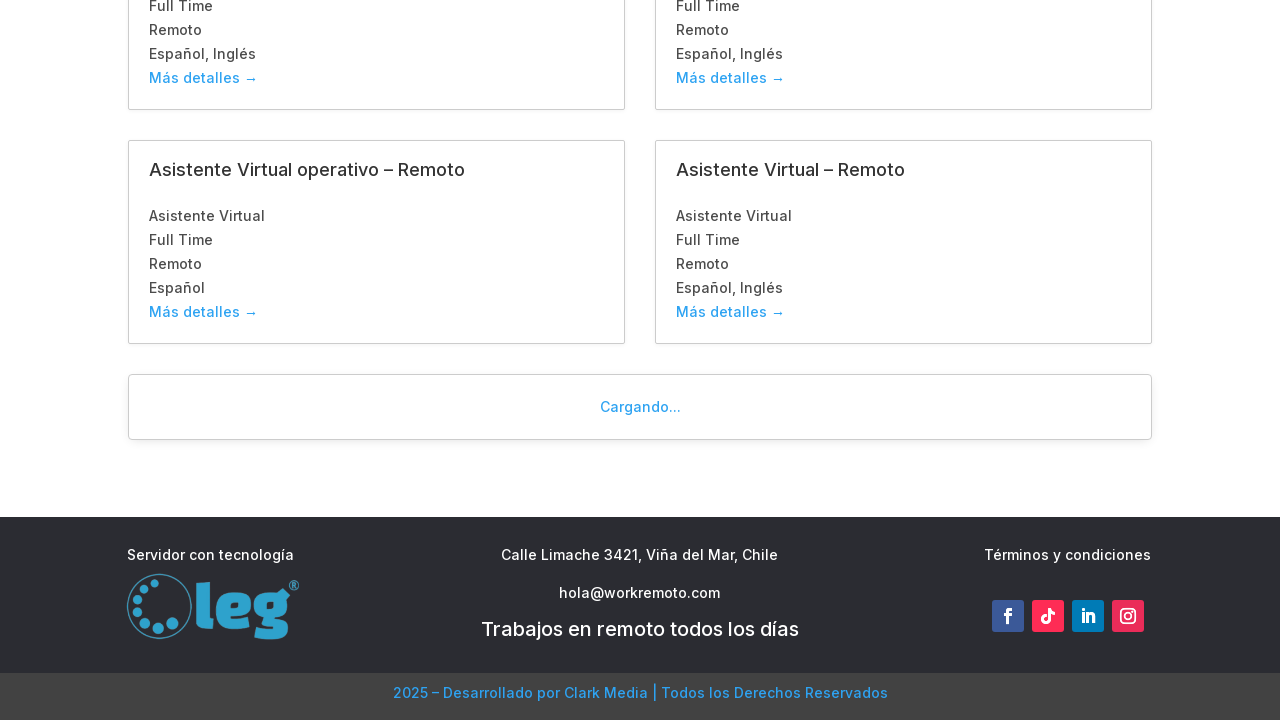

Waited for new job items to attach to the DOM
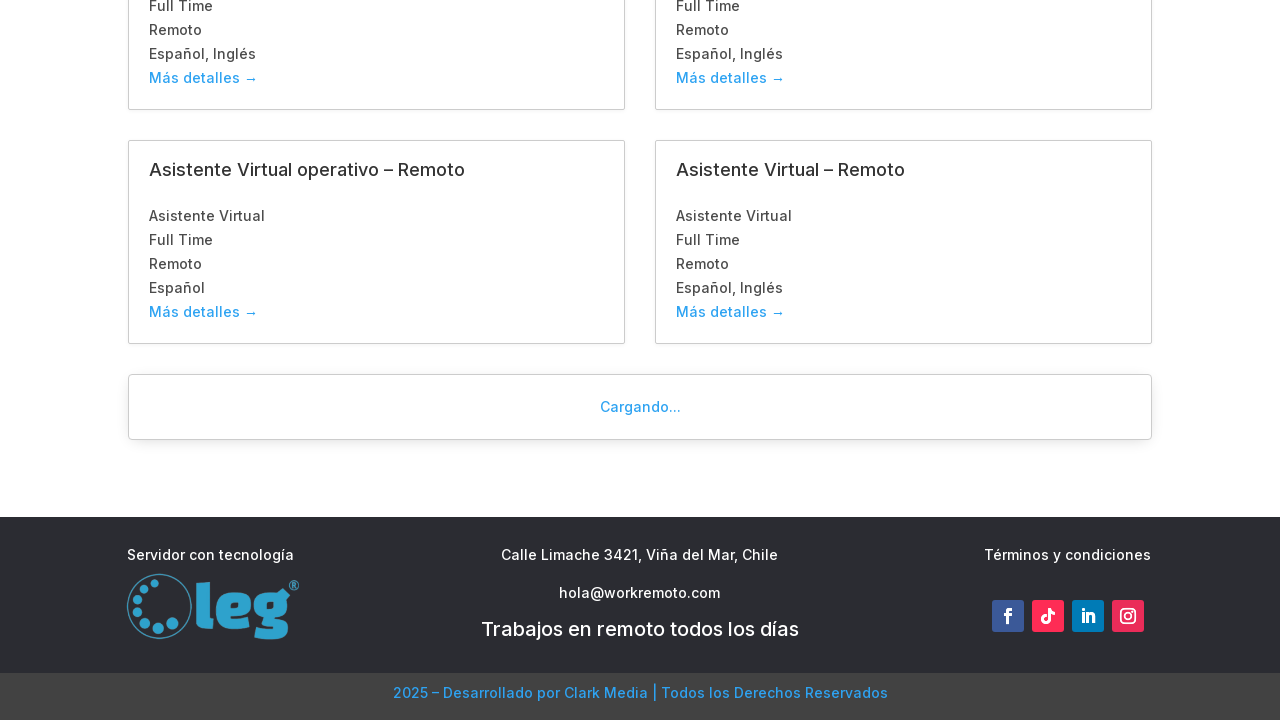

Waited 1 second for job content to render
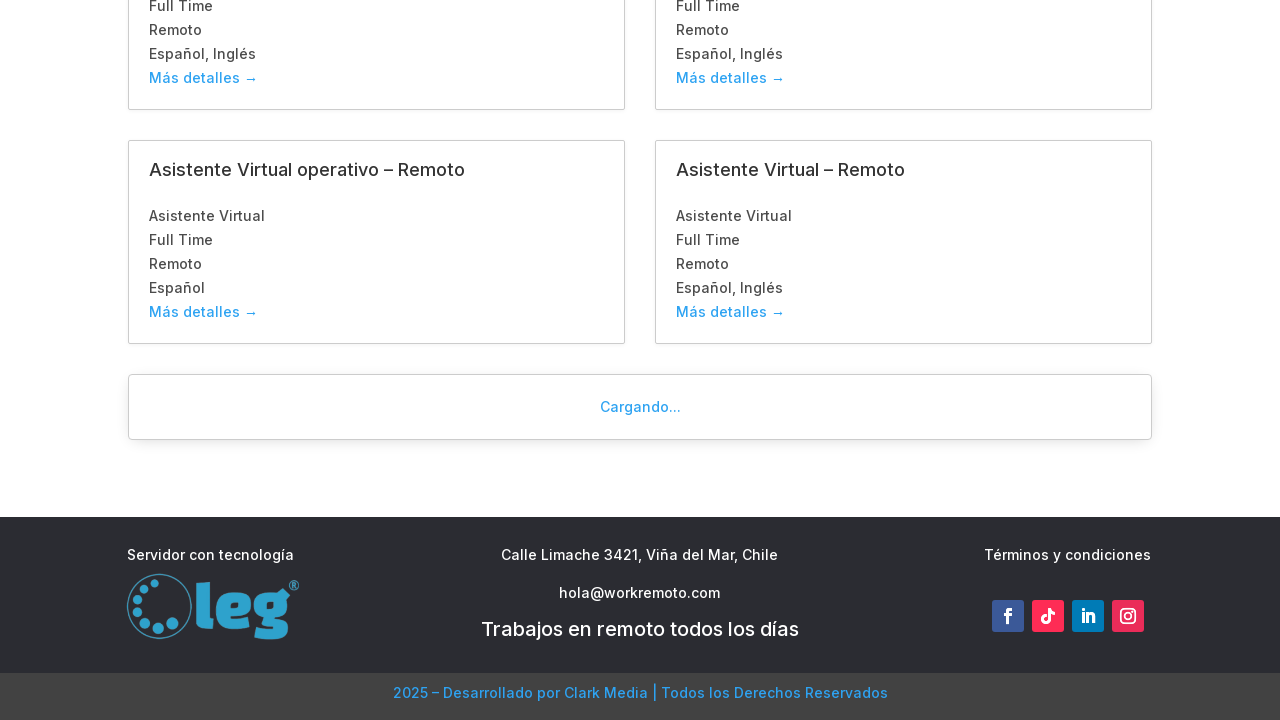

Queried for 'Load more' button
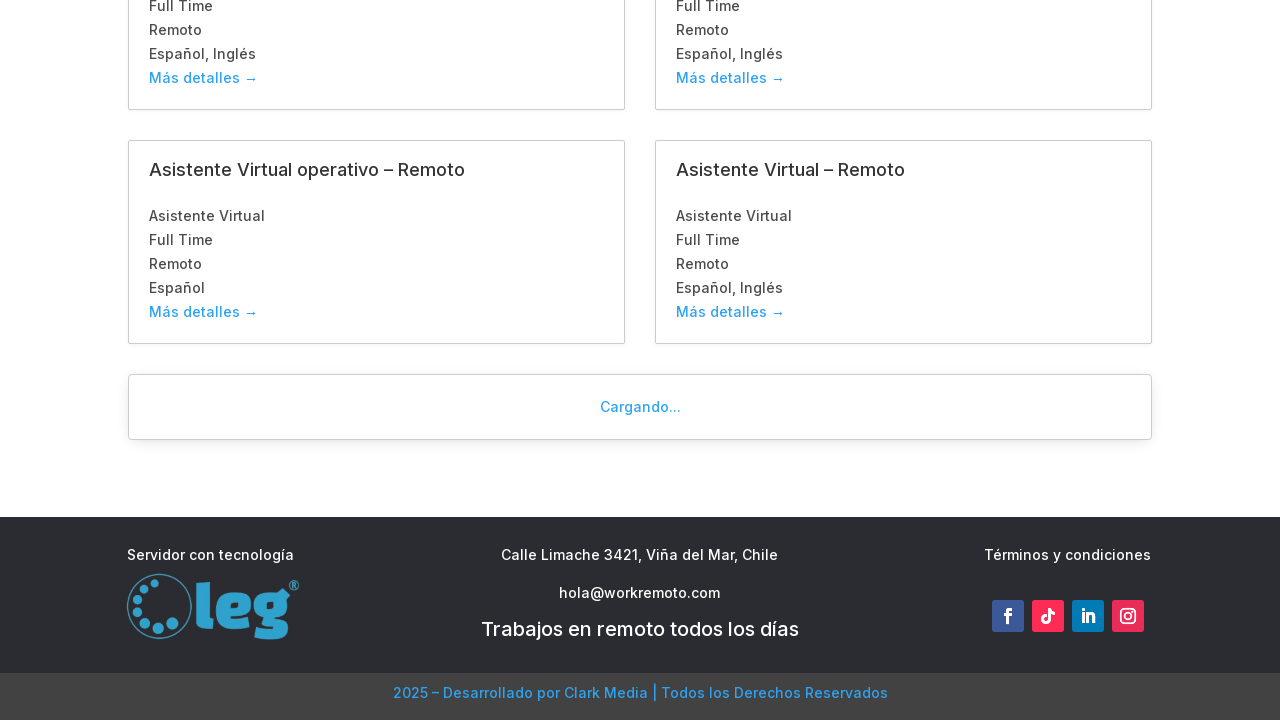

Clicked 'Load more' button to load additional job listings
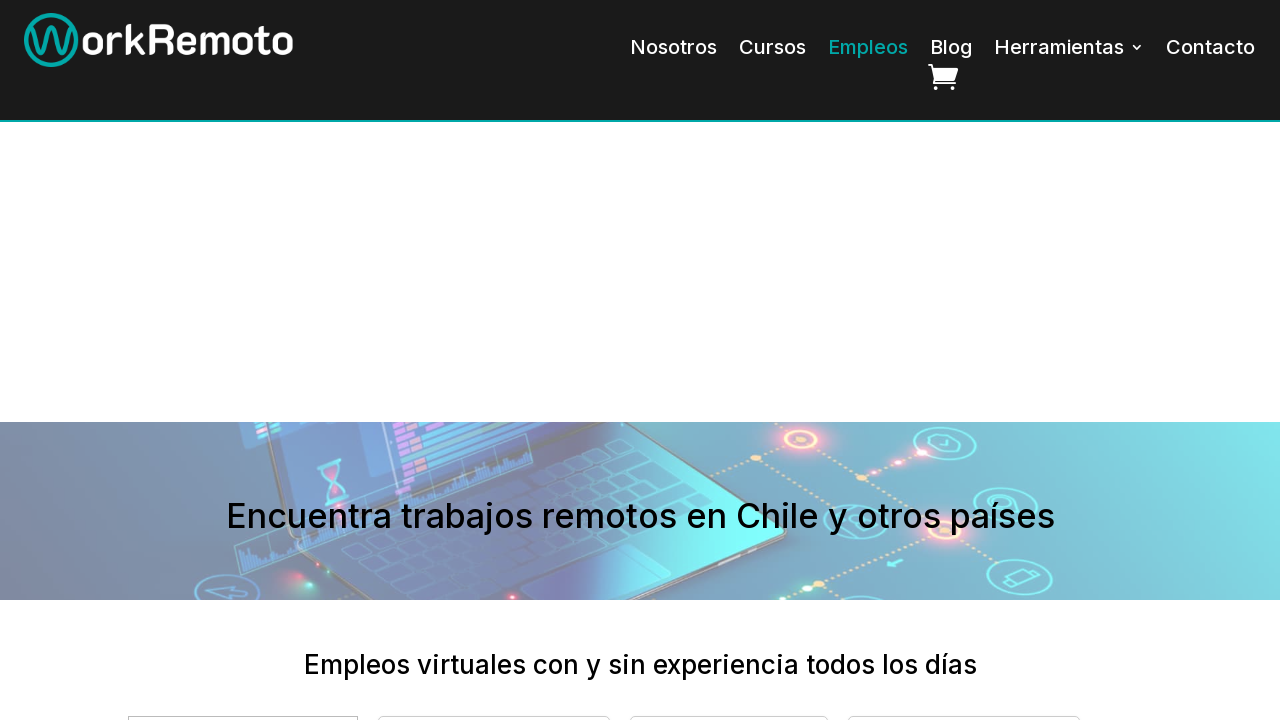

Waited for new job items to attach to the DOM
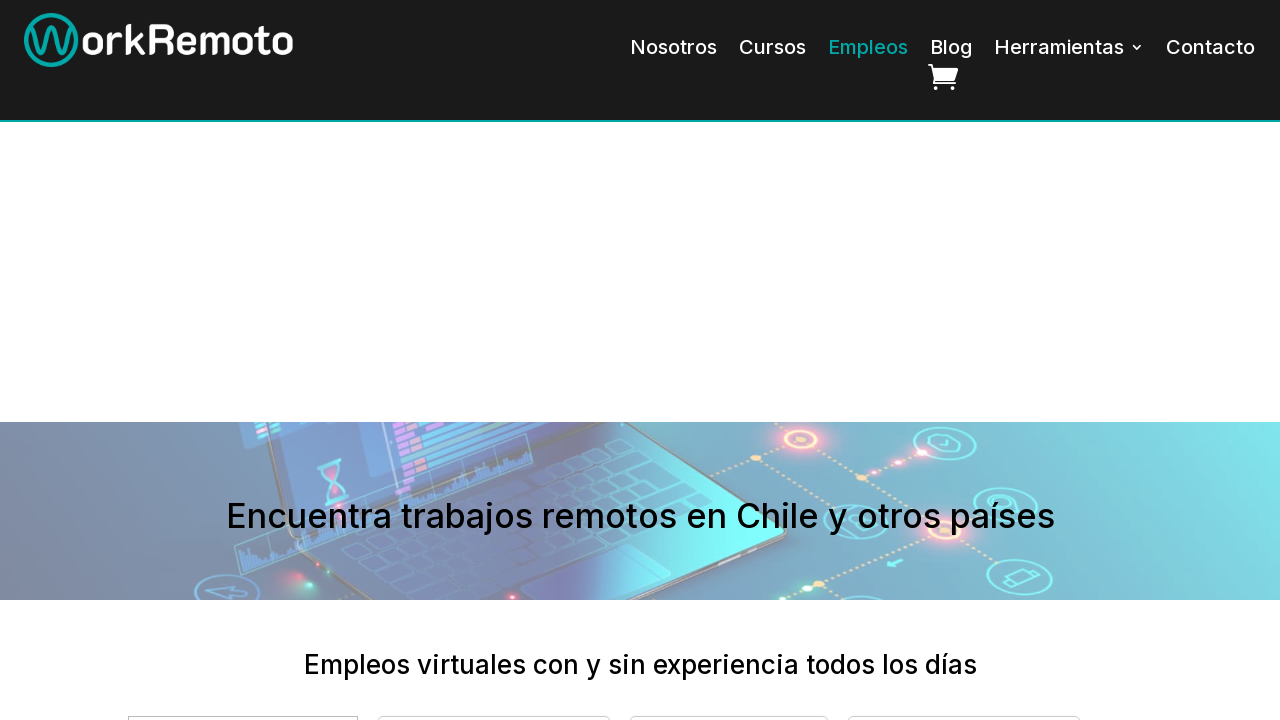

Waited 1 second for job content to render
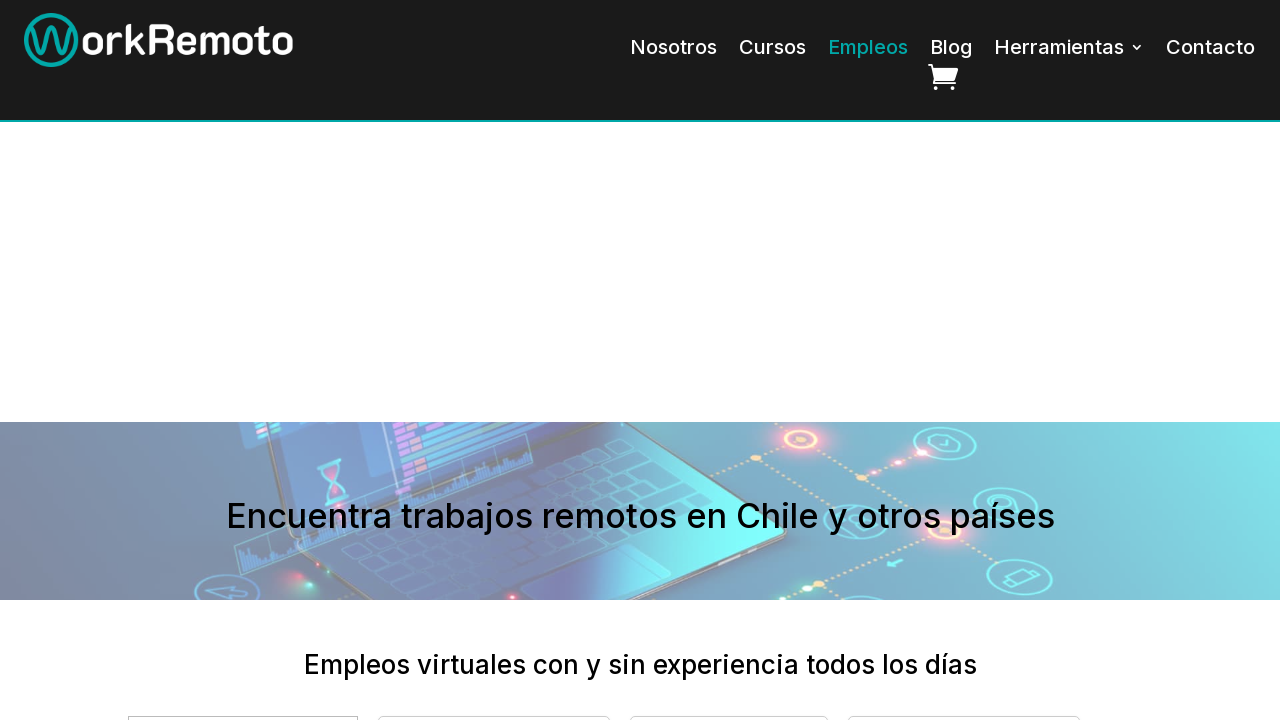

Queried for 'Load more' button
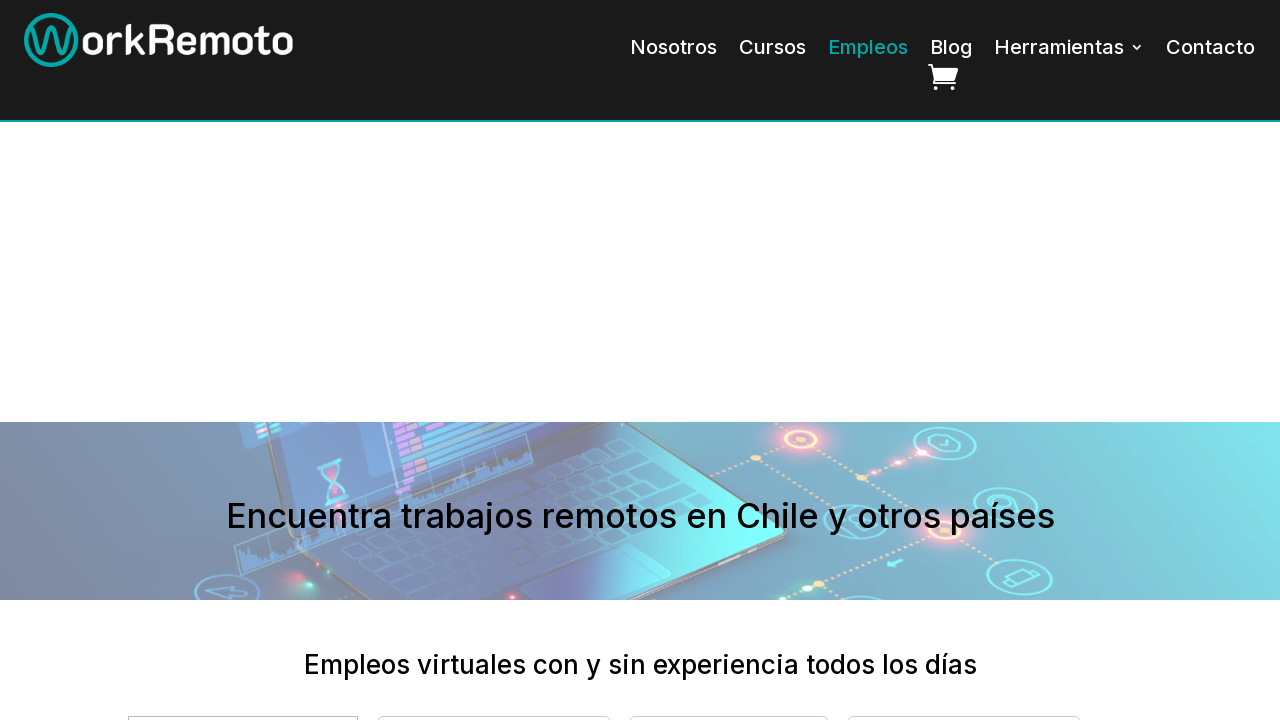

Clicked 'Load more' button to load additional job listings
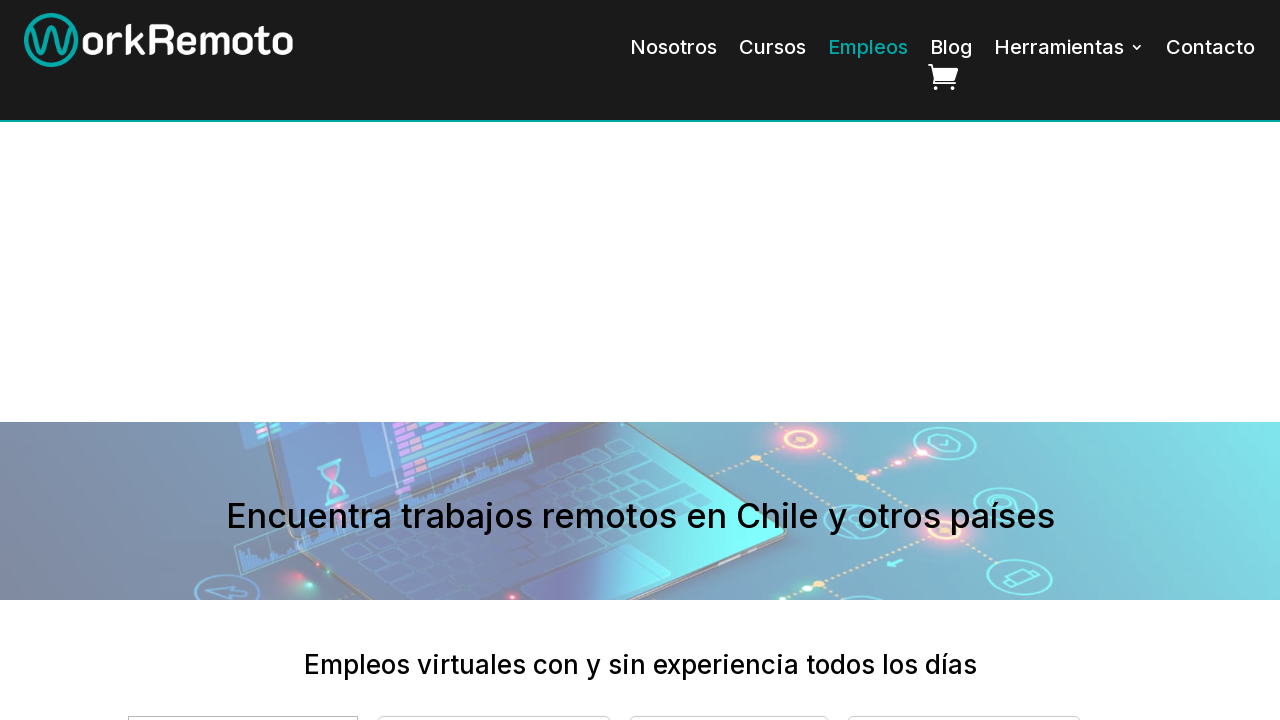

Waited for new job items to attach to the DOM
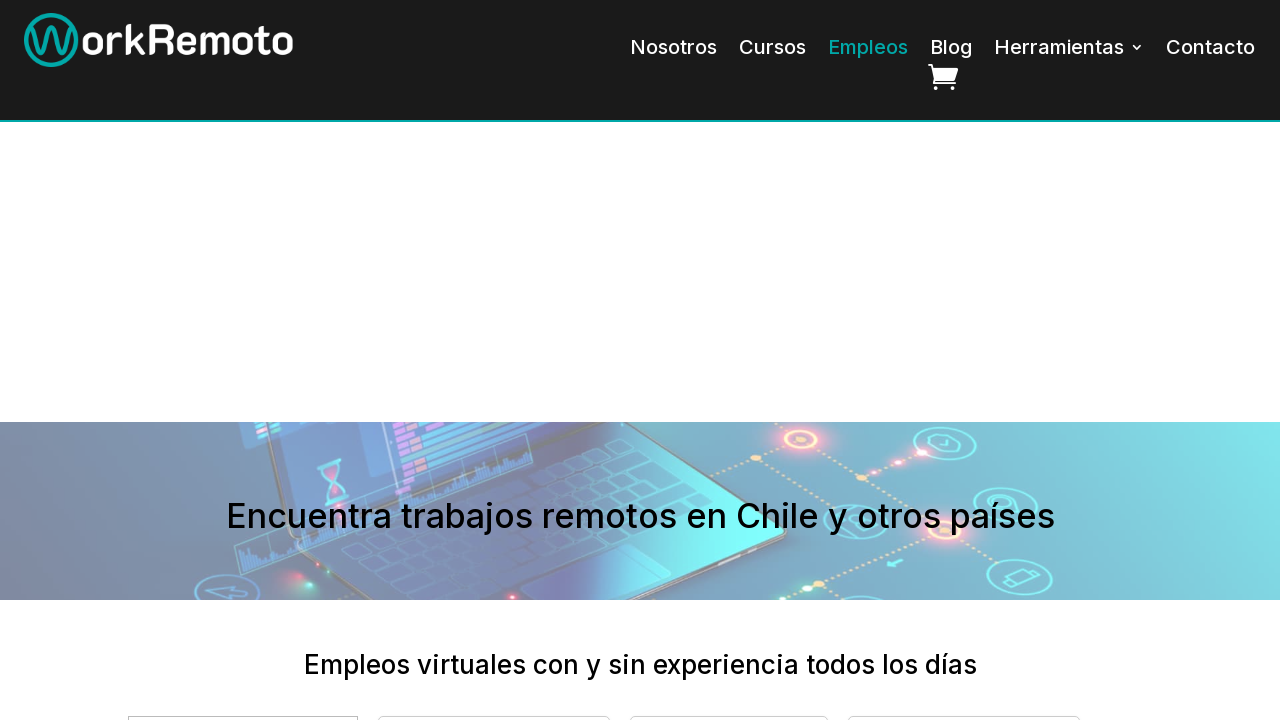

Waited 1 second for job content to render
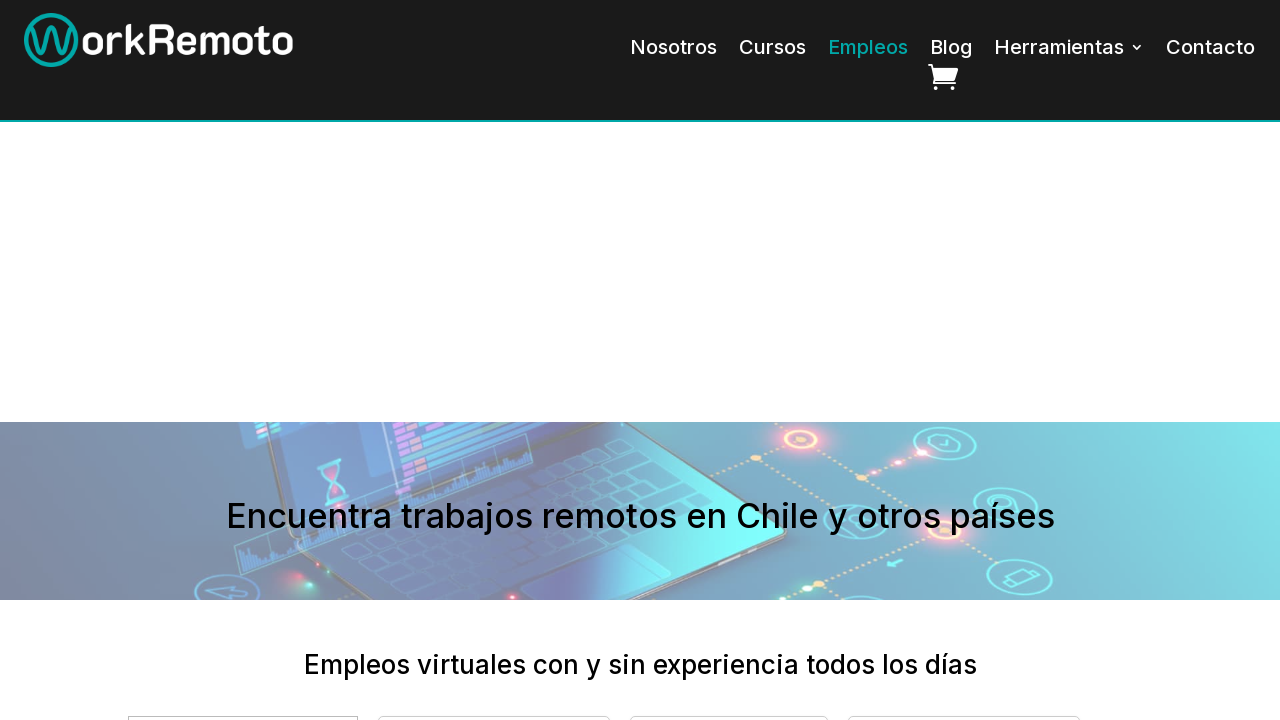

Verified job listing items are present on the page
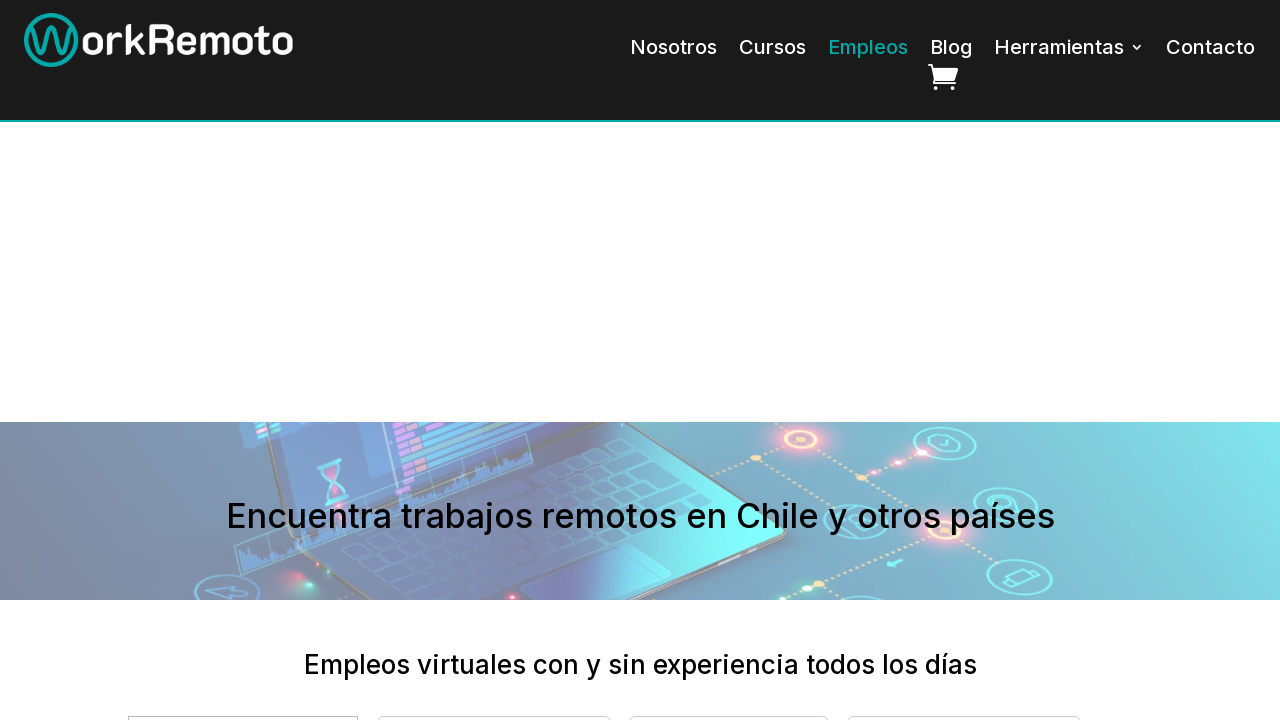

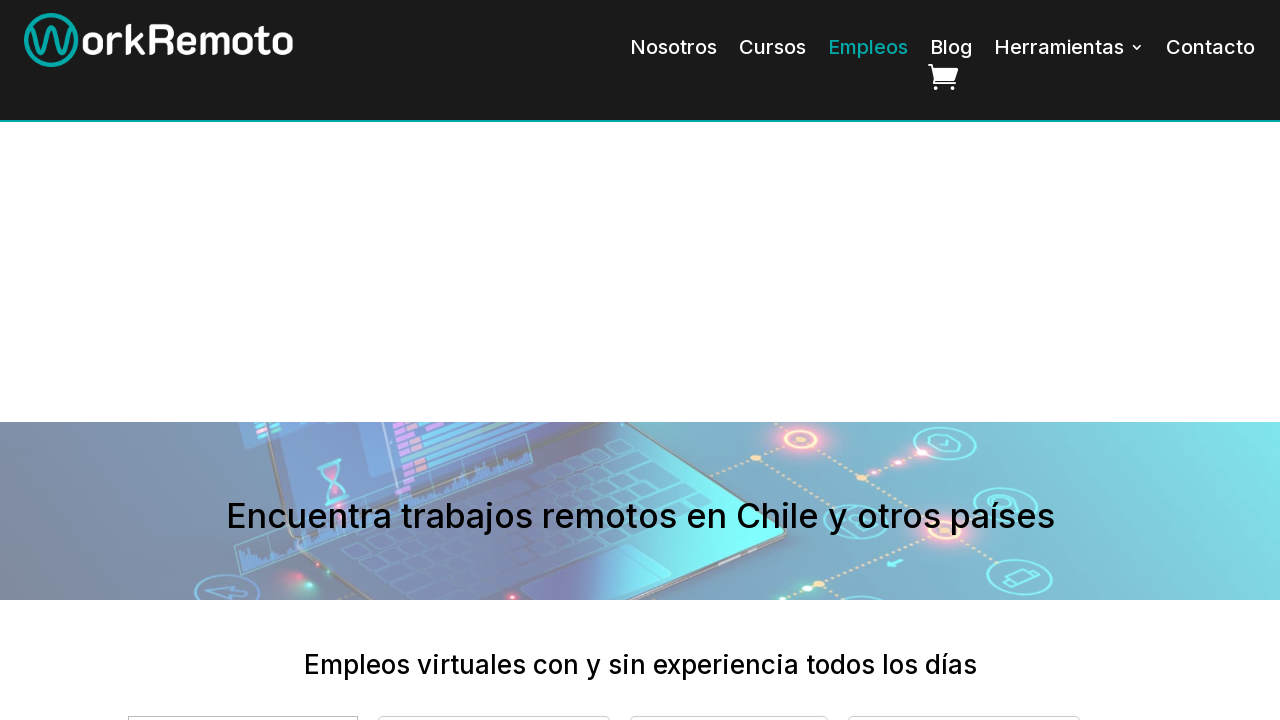